Fills out the practice form with valid first name but empty last name, submits, and verifies green border color on valid first name field

Starting URL: https://demoqa.com

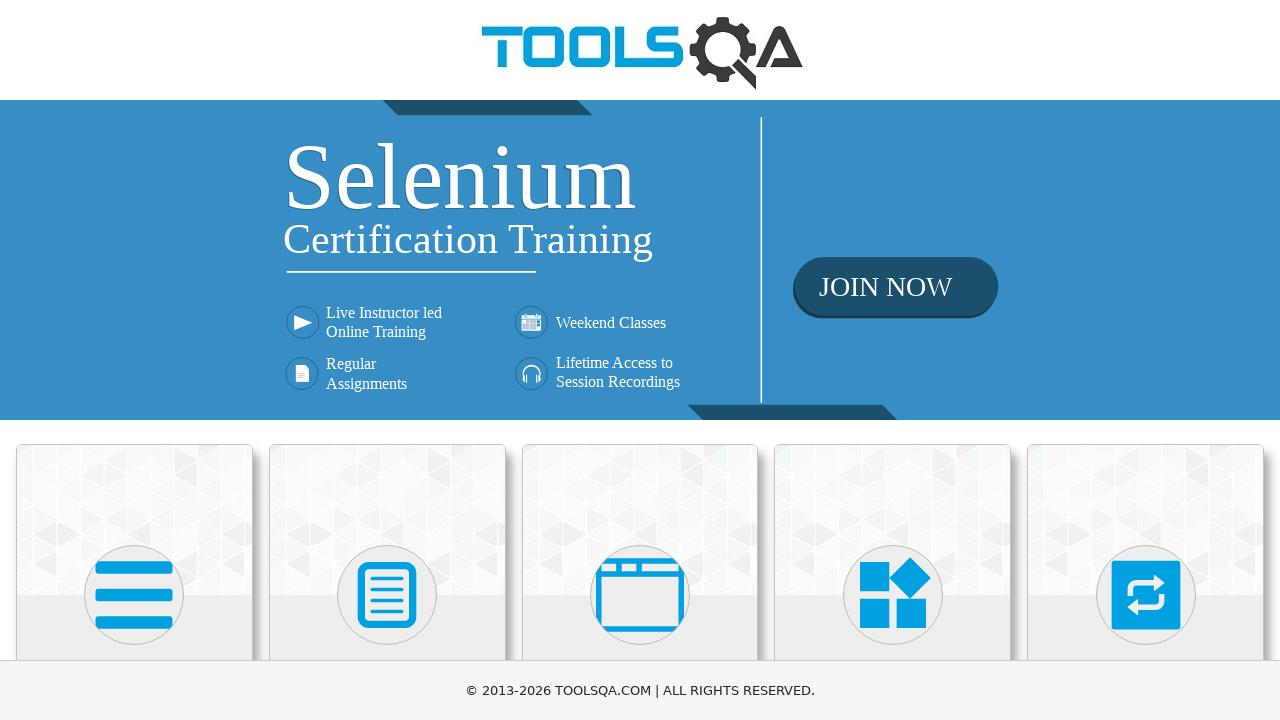

Clicked on Forms category card at (387, 360) on text=Forms
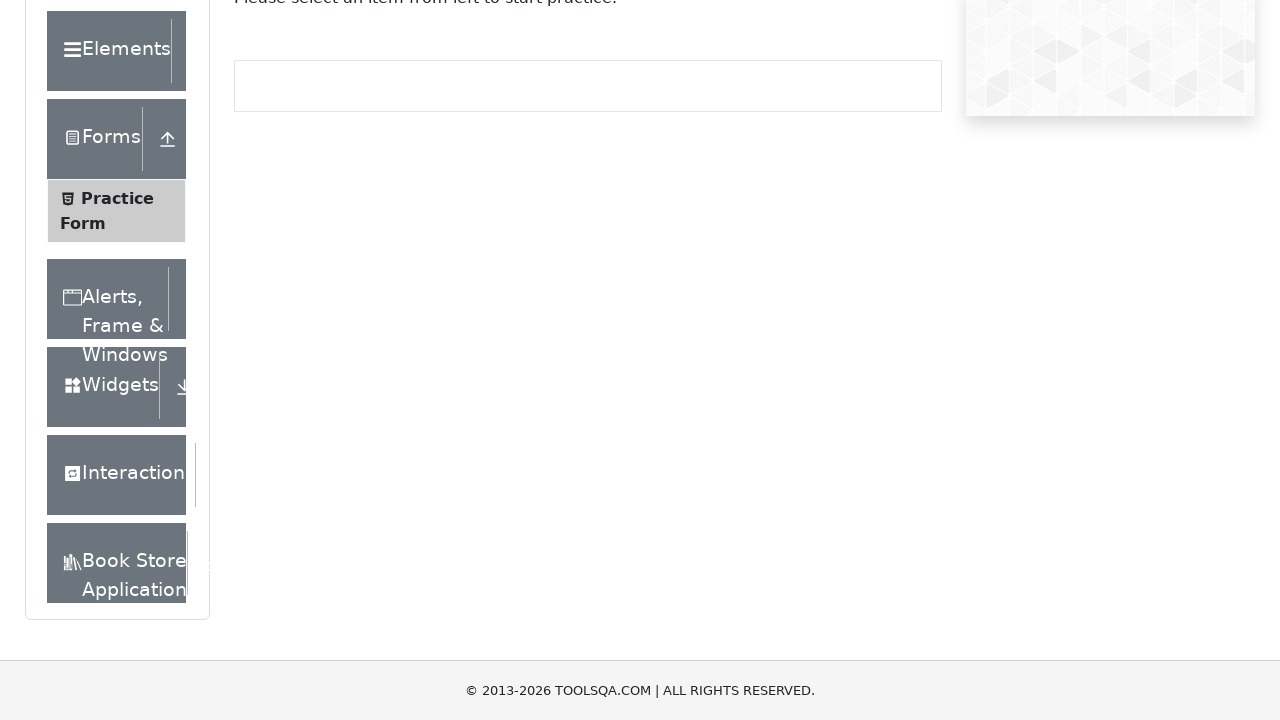

Clicked on Practice Form in left panel at (117, 336) on text=Practice Form
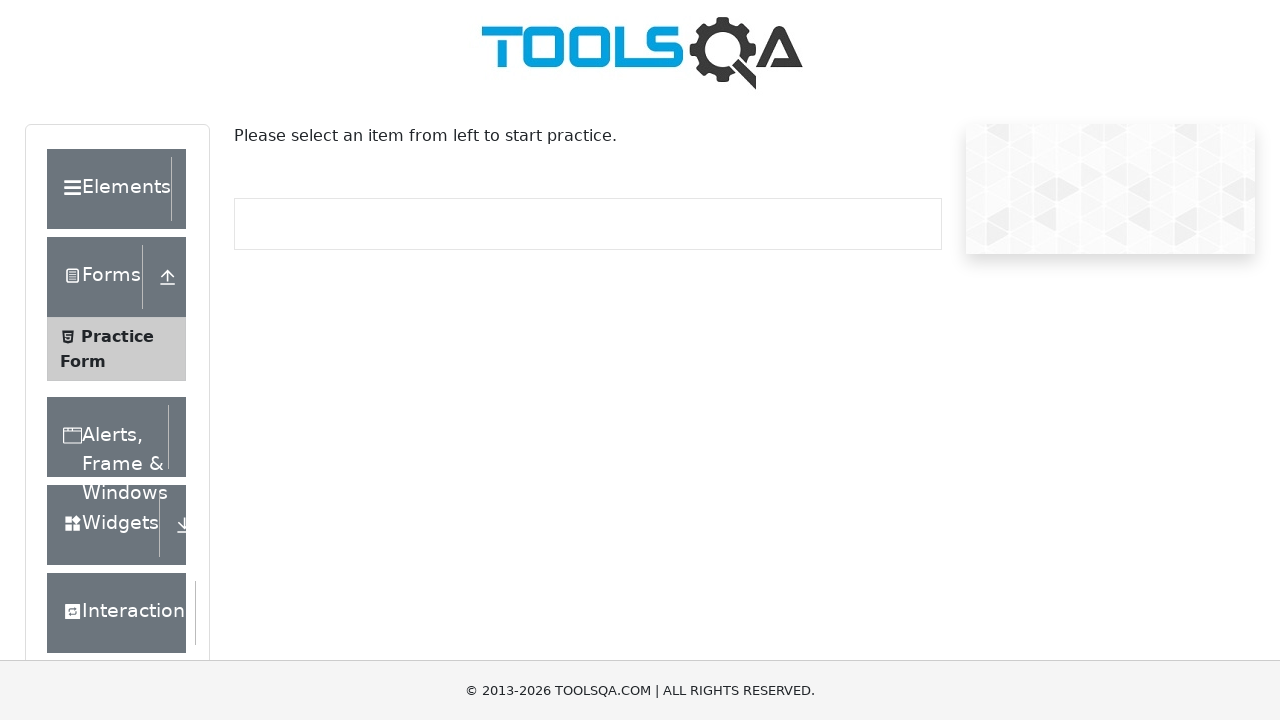

Filled first name field with 'Sarah' on #firstName
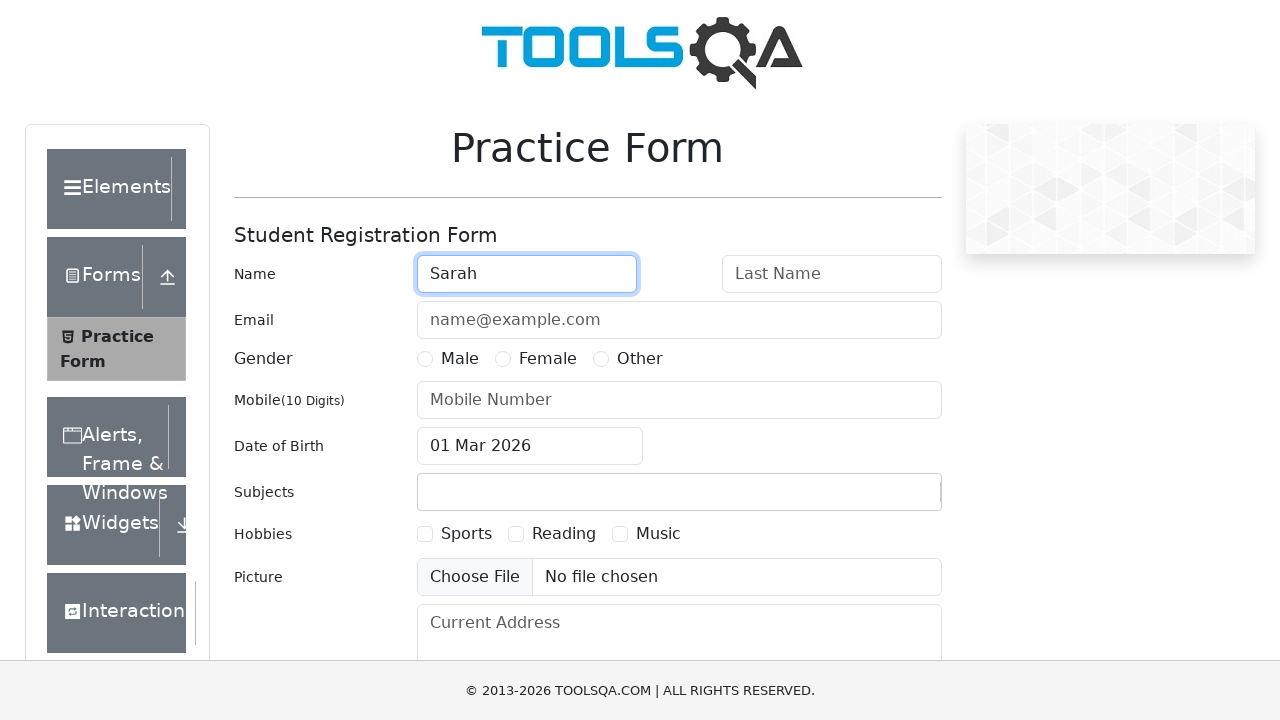

Filled email field with 'sarah.test@example.com' on #userEmail
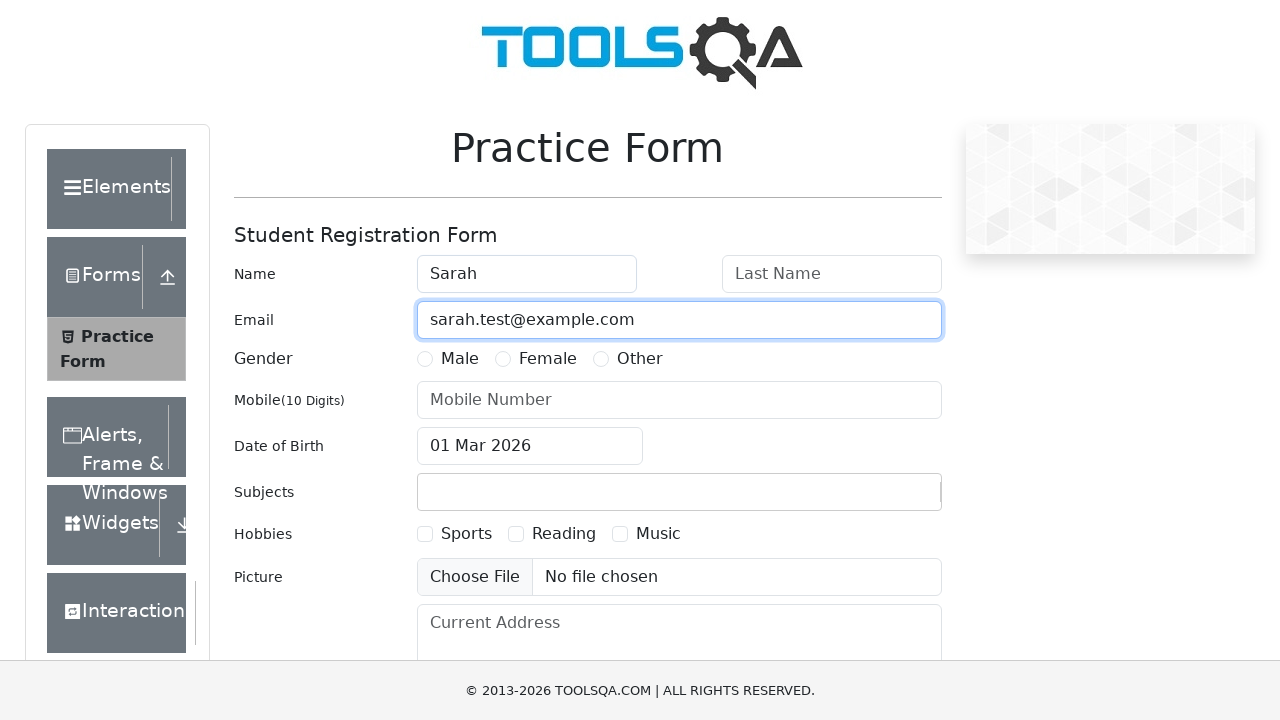

Selected gender radio button at (548, 359) on label[for='gender-radio-2']
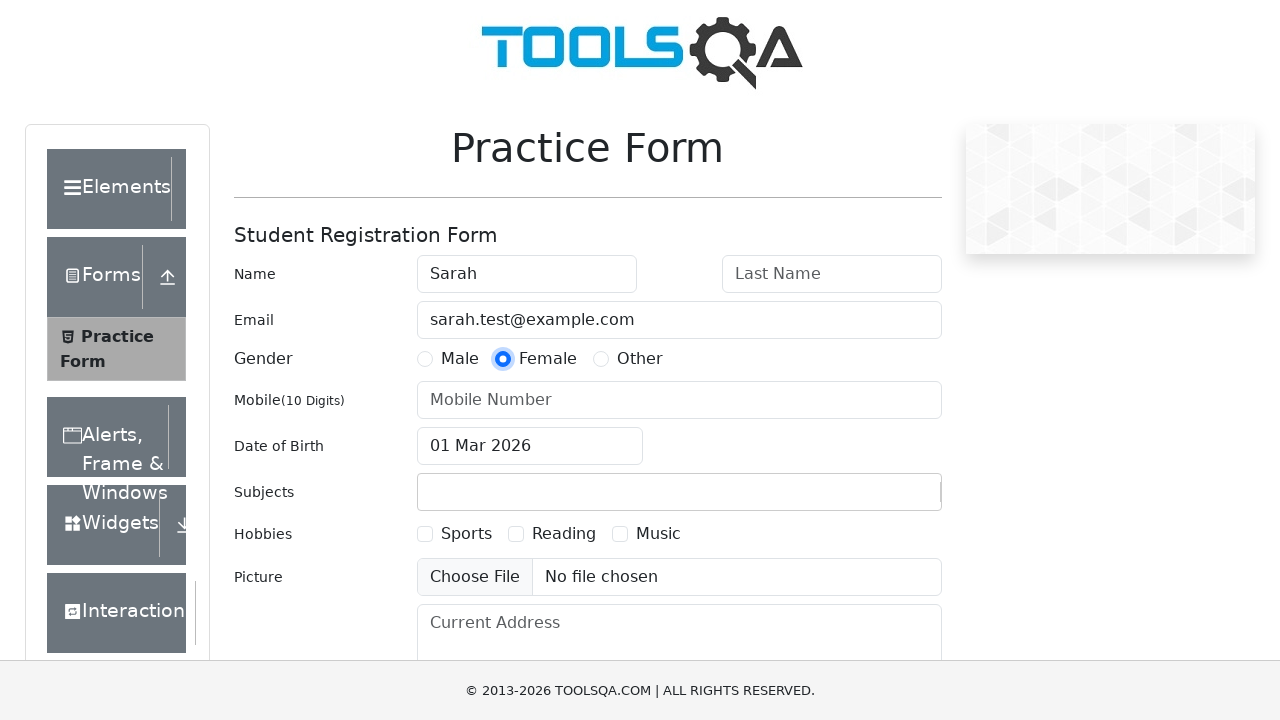

Filled mobile number field with '5559876543' on #userNumber
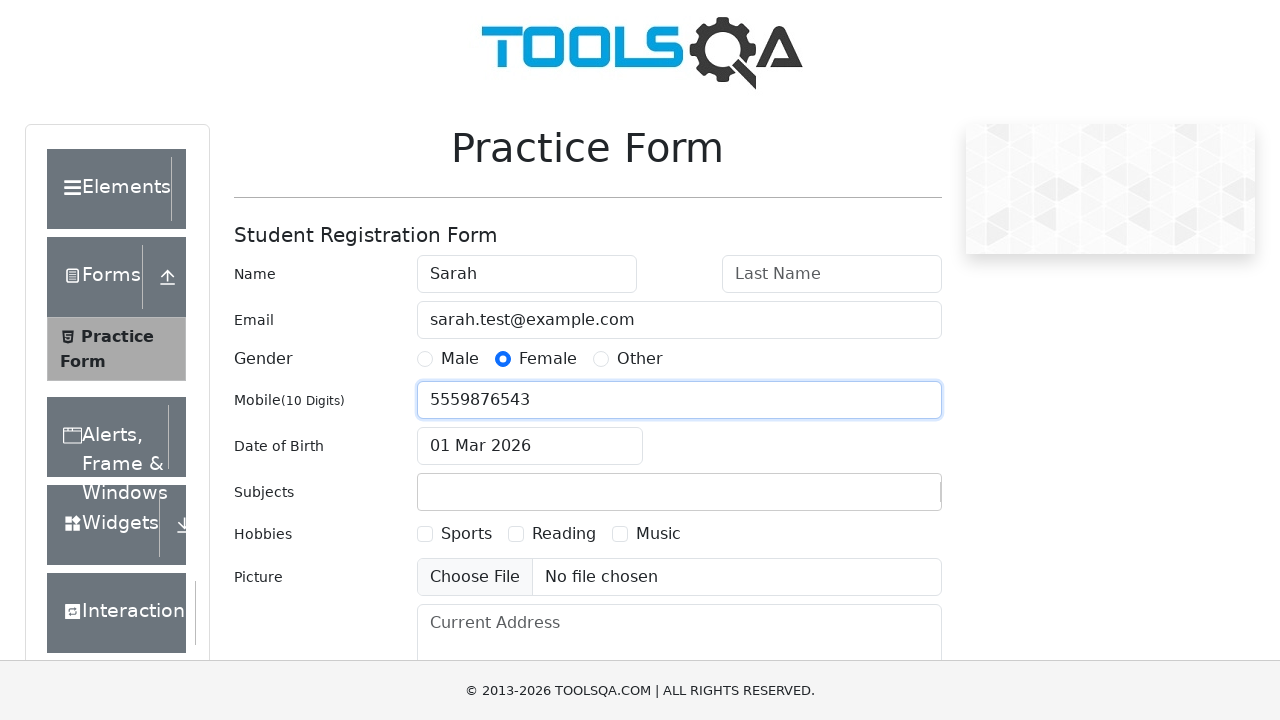

Clicked submit button to trigger form validation at (885, 499) on #submit
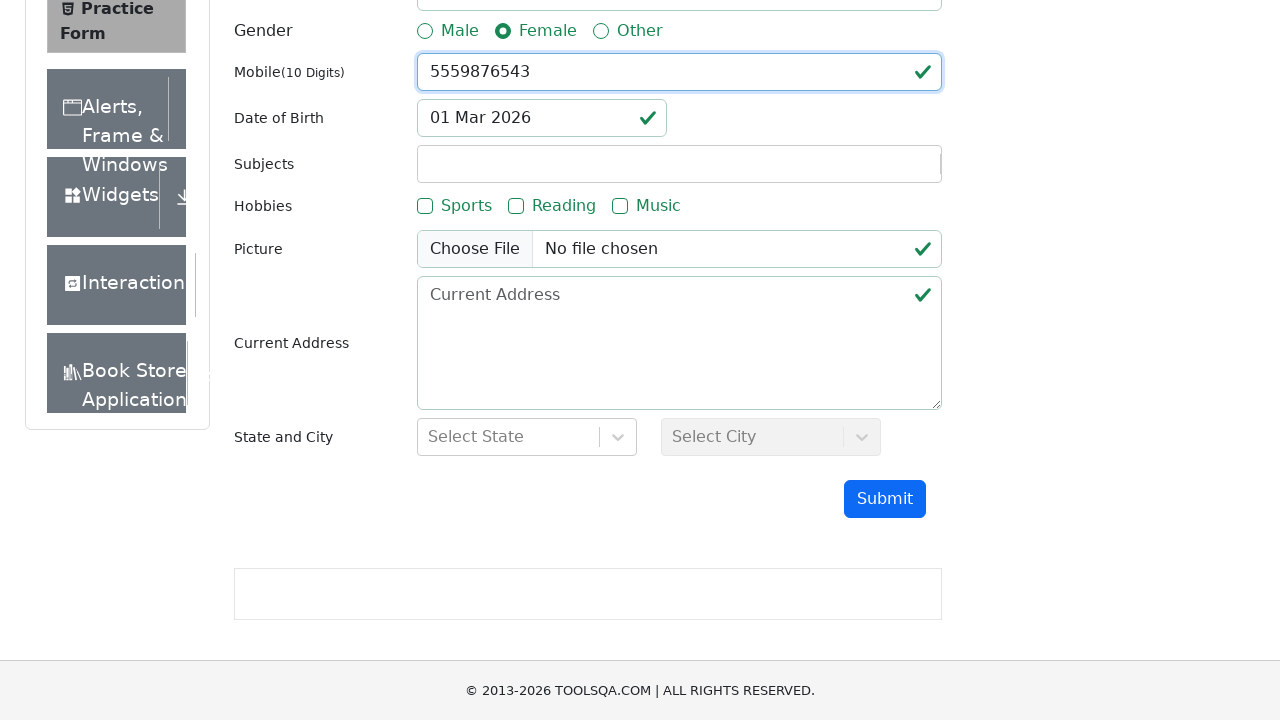

Clicked on first name field to verify validation state at (527, 274) on #firstName
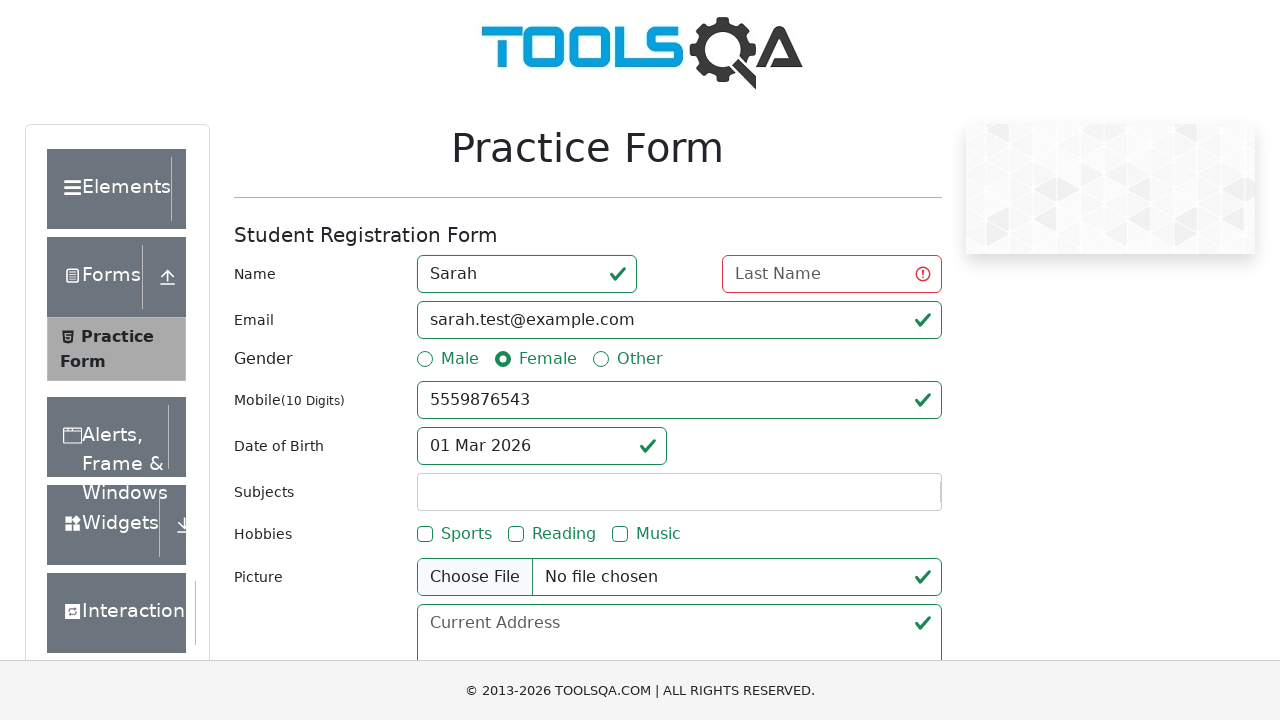

Verified first name field displays green border color indicating valid input
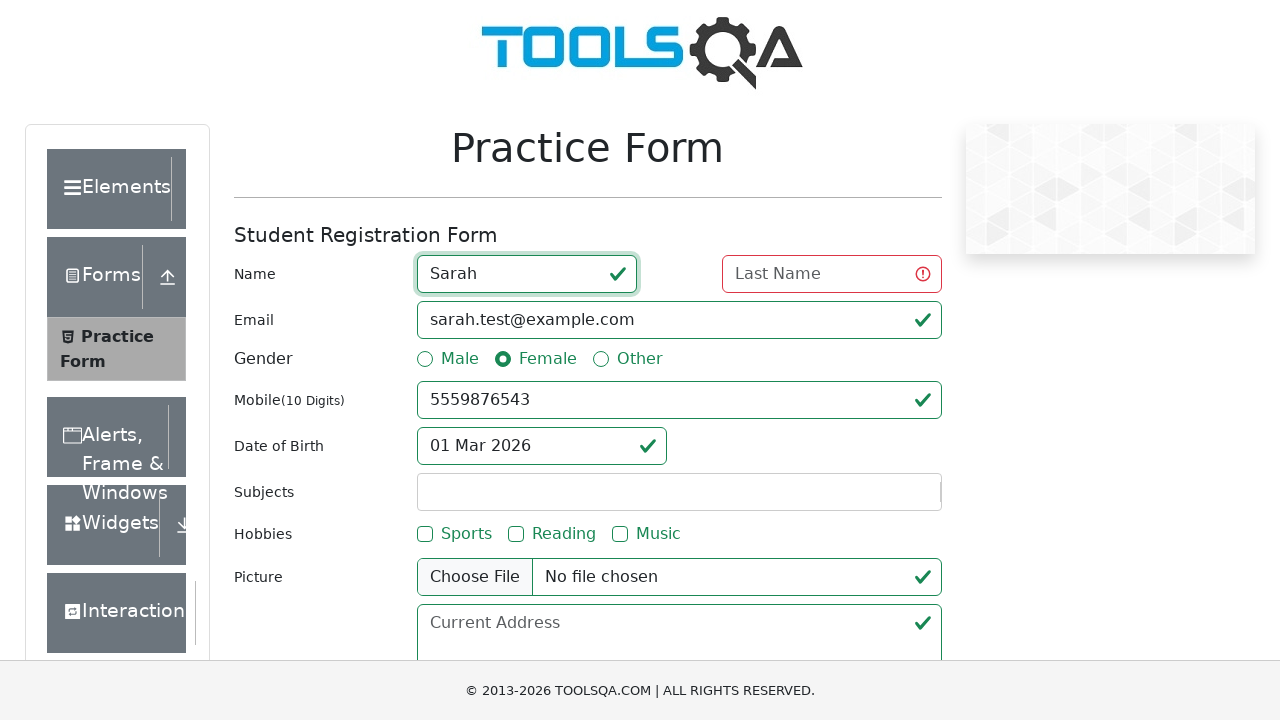

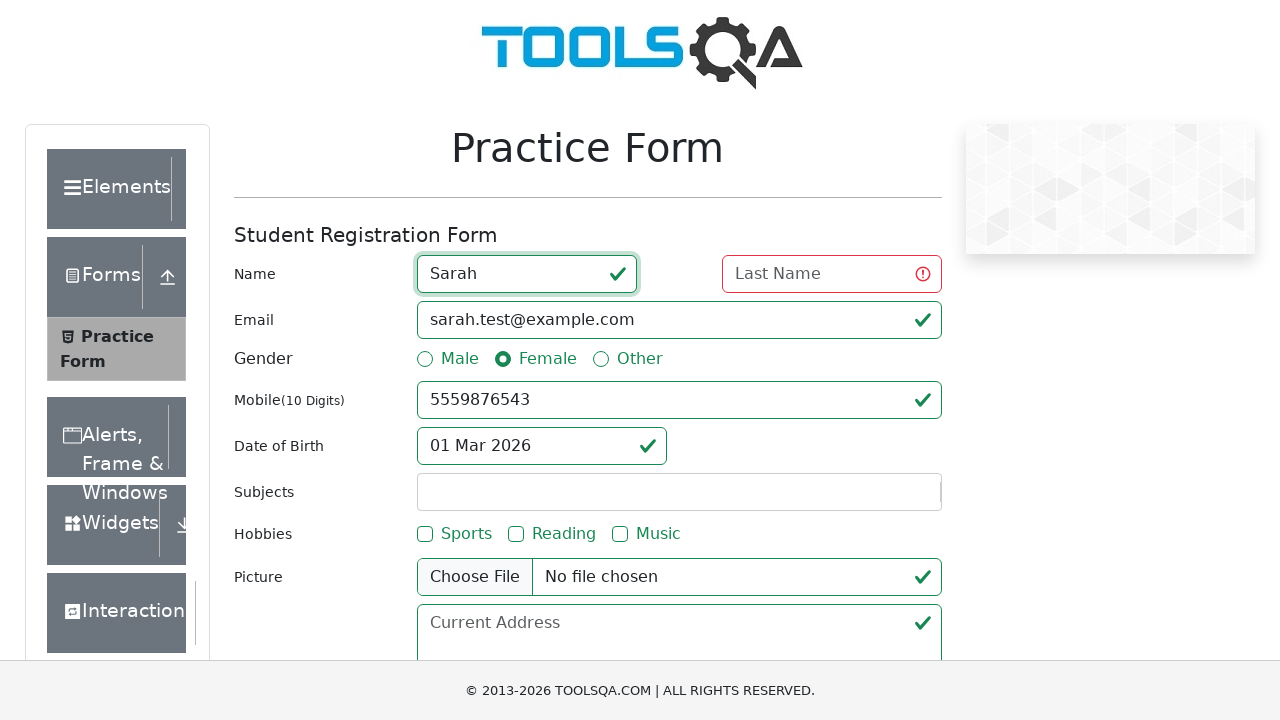